Tests a contact or registration form submission by filling in name, email, and phone number fields and clicking the submit button

Starting URL: https://skillfactory.ru/

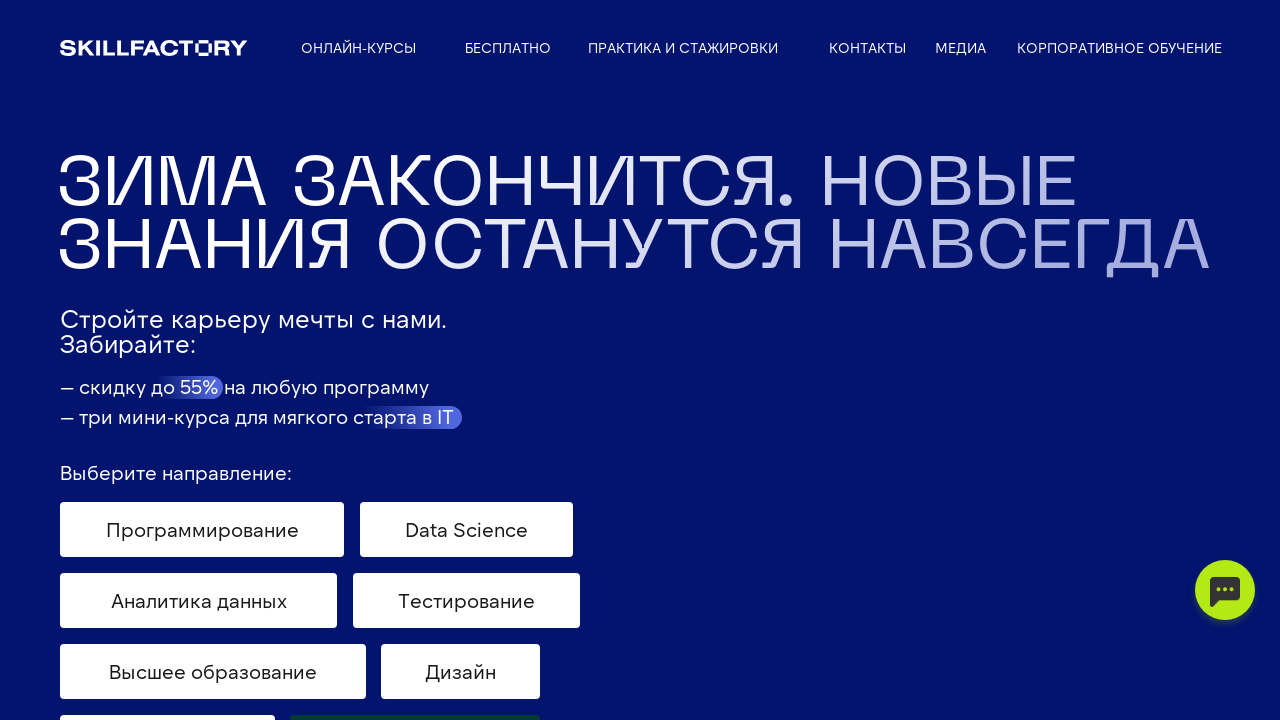

Filled name field with 'Andrew' on #form625408054 > div.t-form__inputsbox > div.t-input-group.t-input-group_nm > di
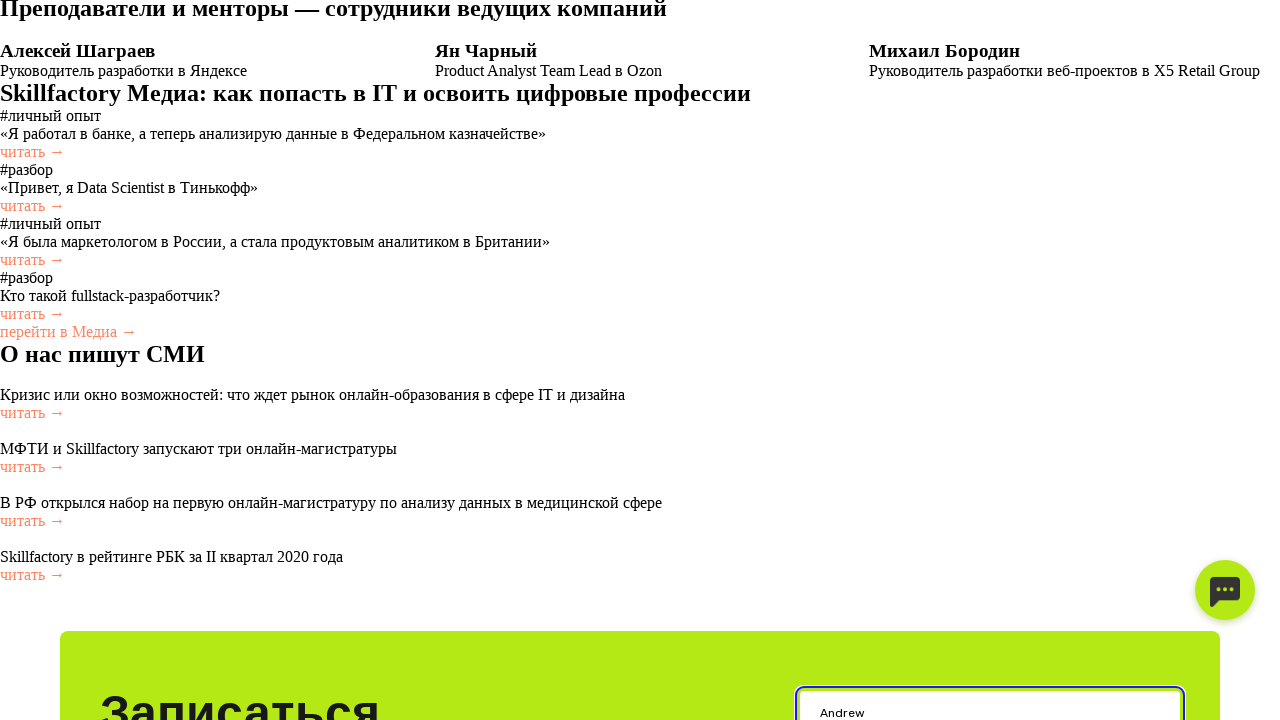

Filled email field with 'testuser@example.com' on #form625408054 > div.t-form__inputsbox > div.t-input-group.t-input-group_em > di
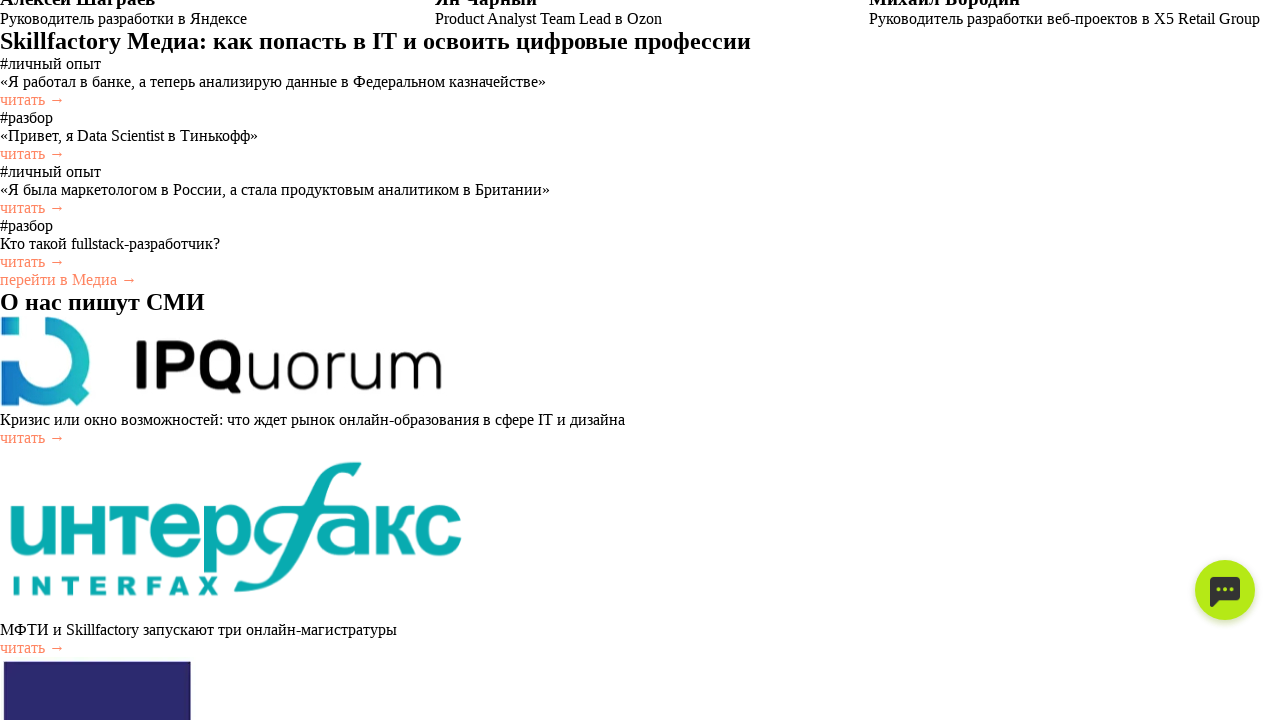

Filled phone field with '(555) 123-4567' on #input_1676828667932
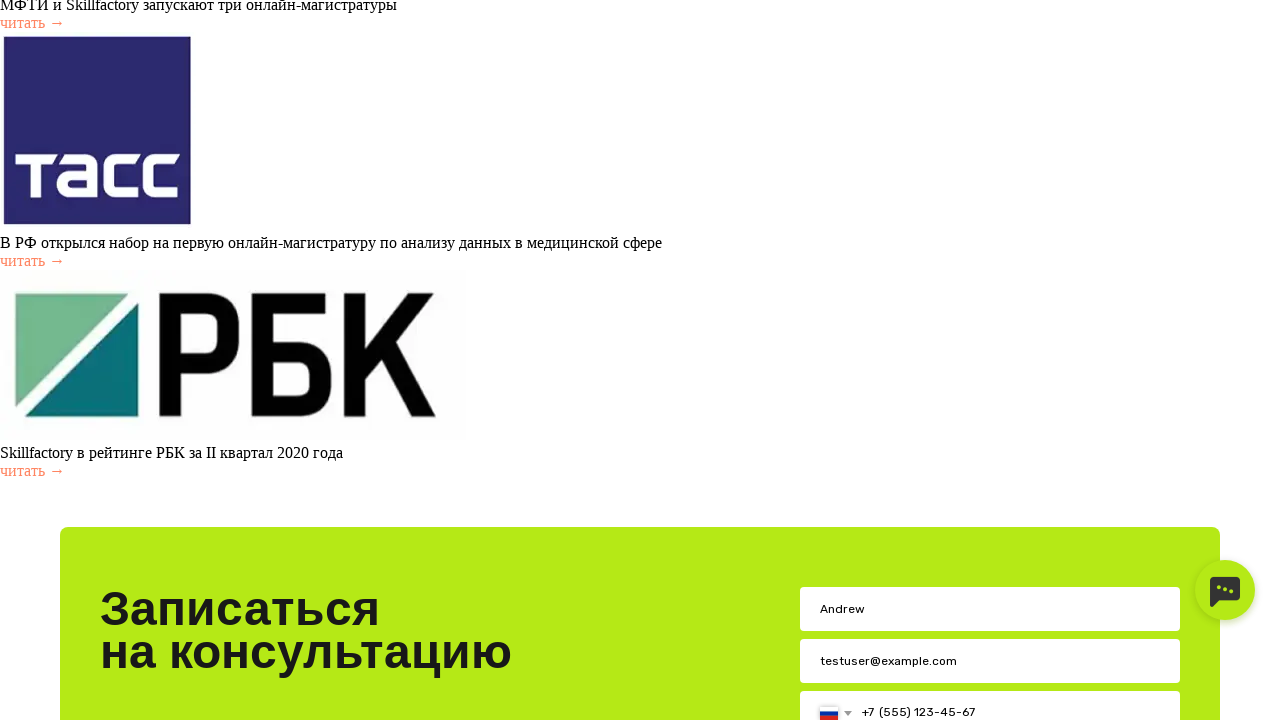

Clicked submit button to submit contact form at (990, 360) on #form625408054 > div.t-form__inputsbox > div.tn-form__submit > button
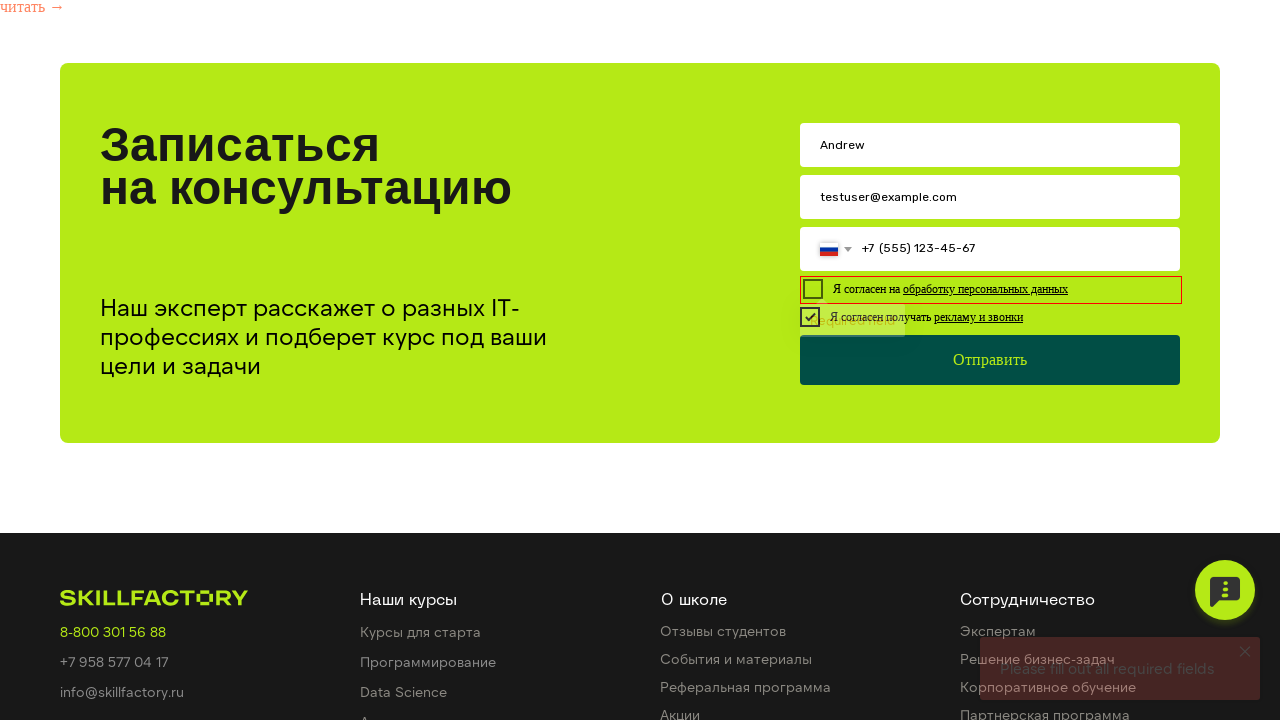

Waited 2 seconds for form submission to process
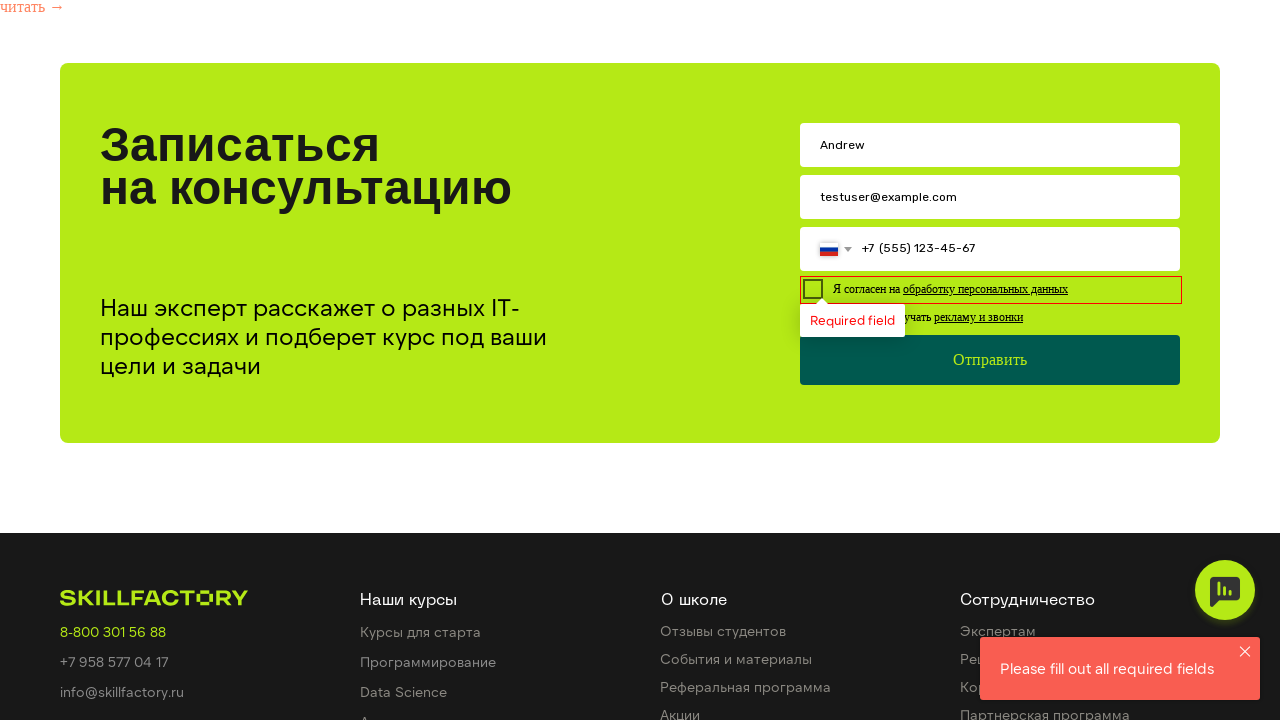

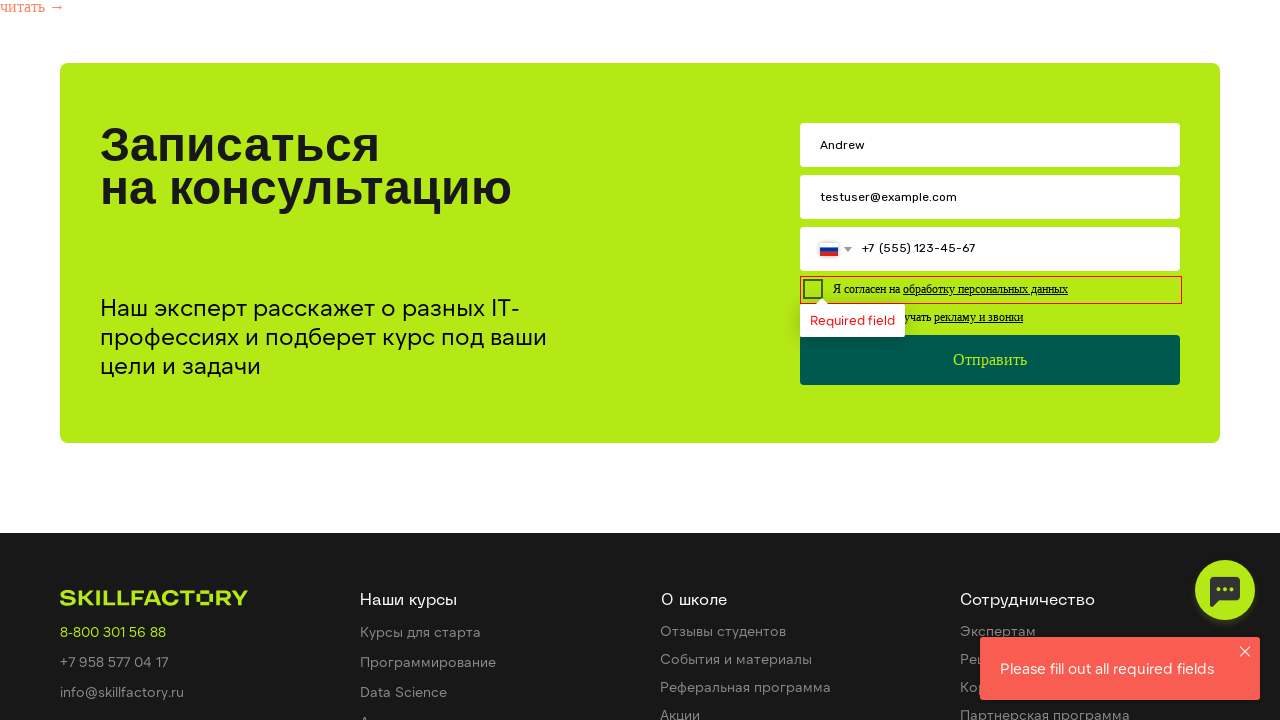